Tests email validation by entering an invalid email format and submitting the form to verify error styling appears

Starting URL: https://demoqa.com/text-box

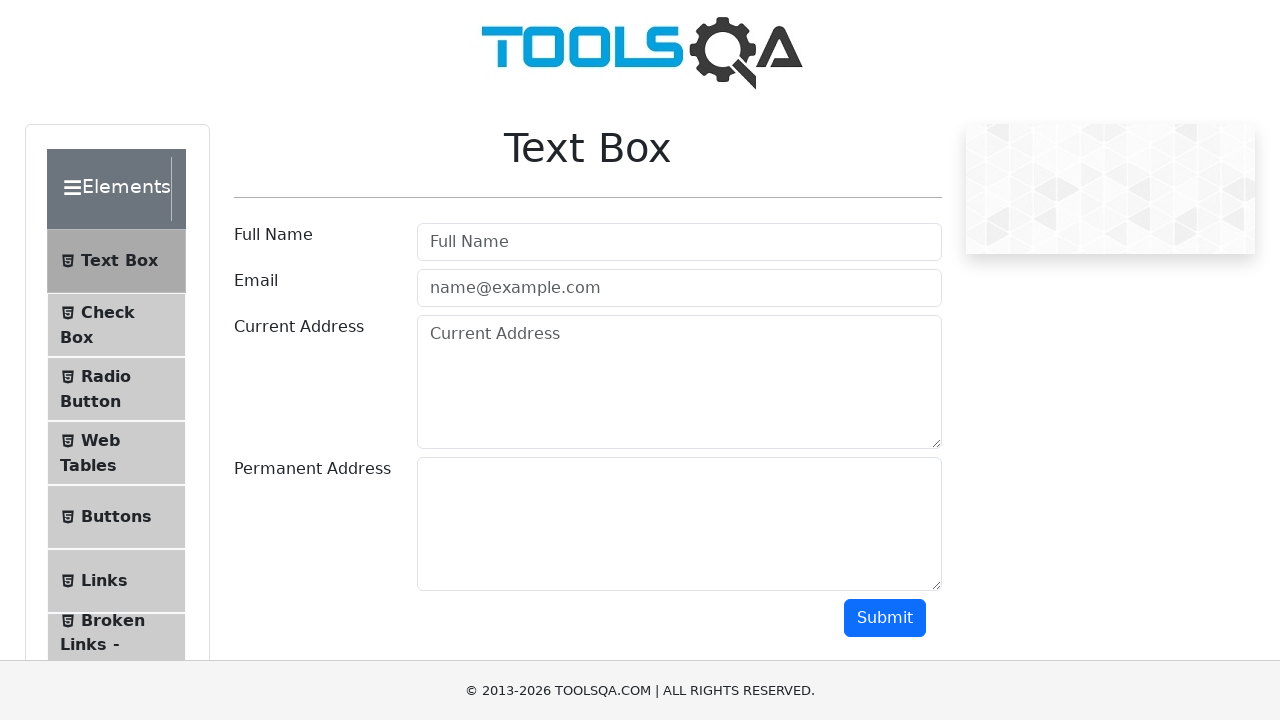

Filled email field with invalid format 'negativetest' on #userEmail
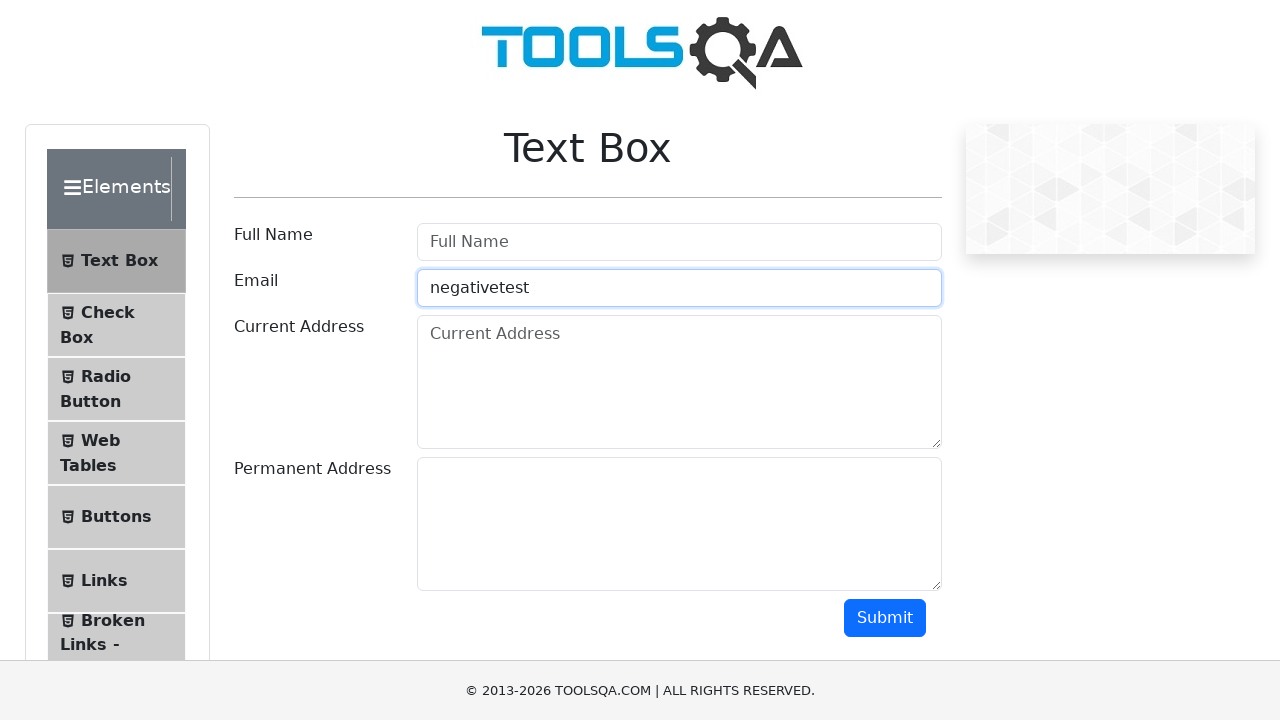

Scrolled down 500px to reveal submit button
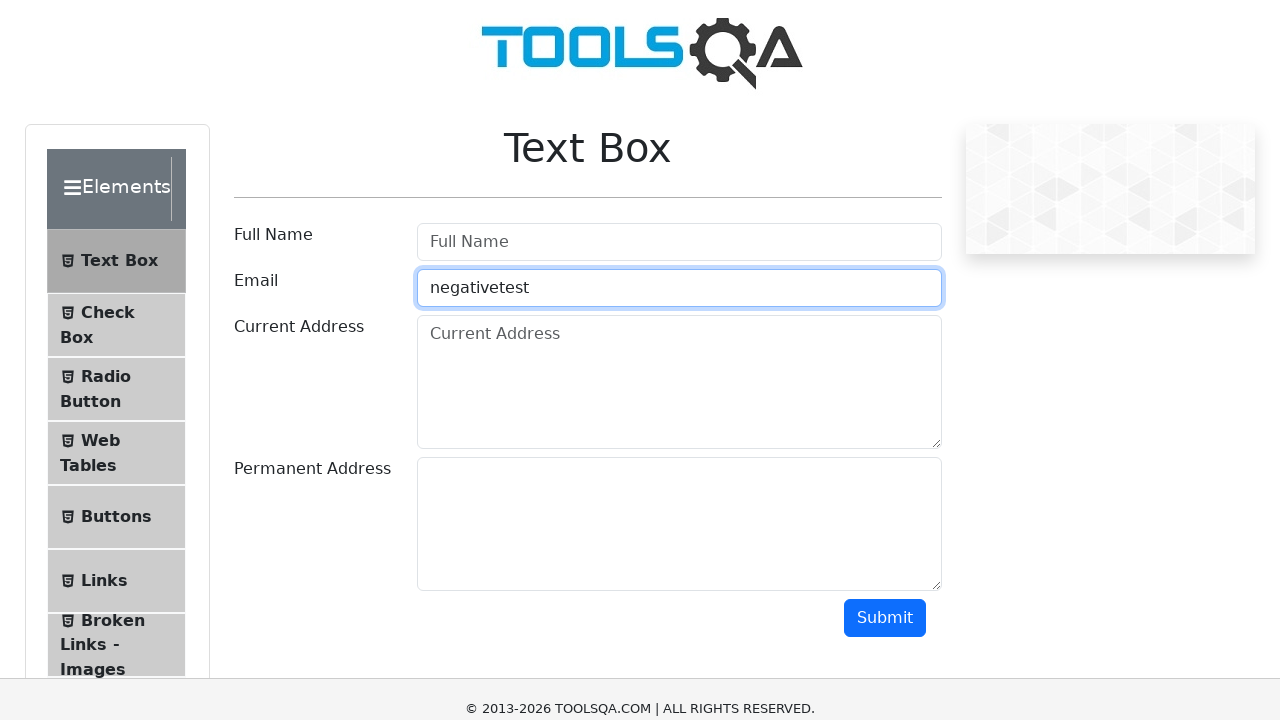

Clicked submit button to validate form at (885, 118) on #submit
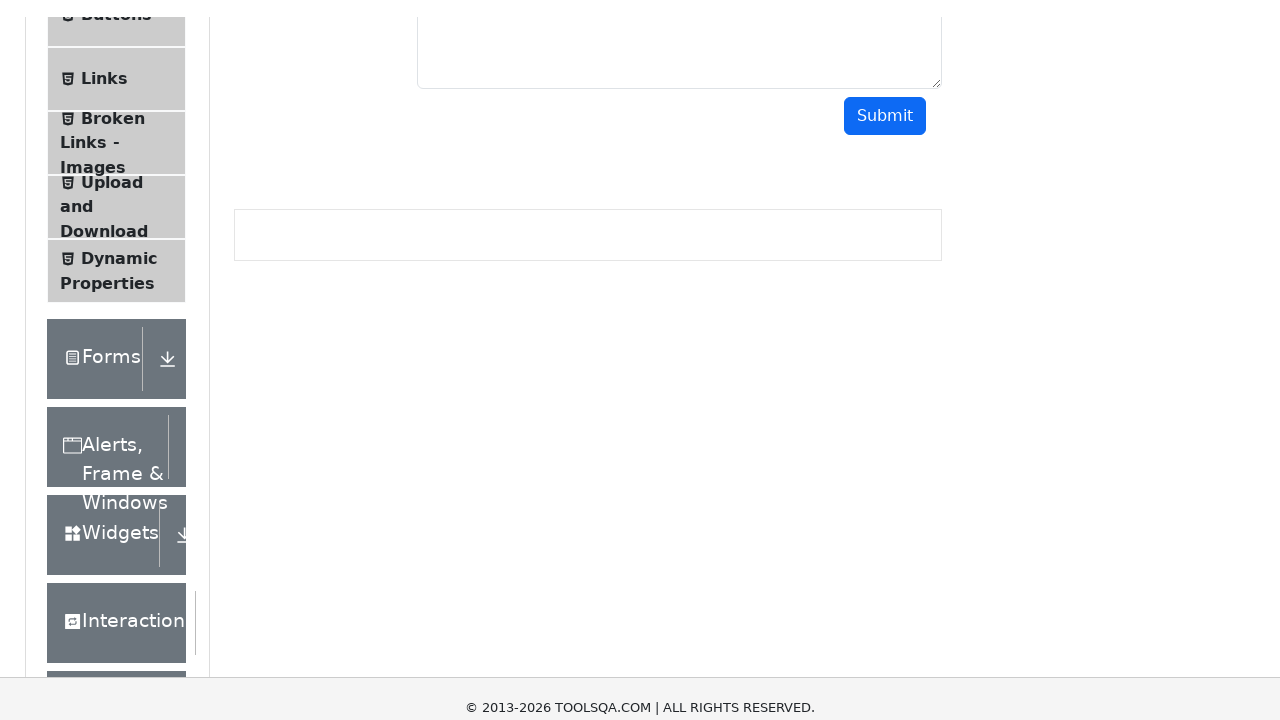

Waited 500ms for validation error styling to appear
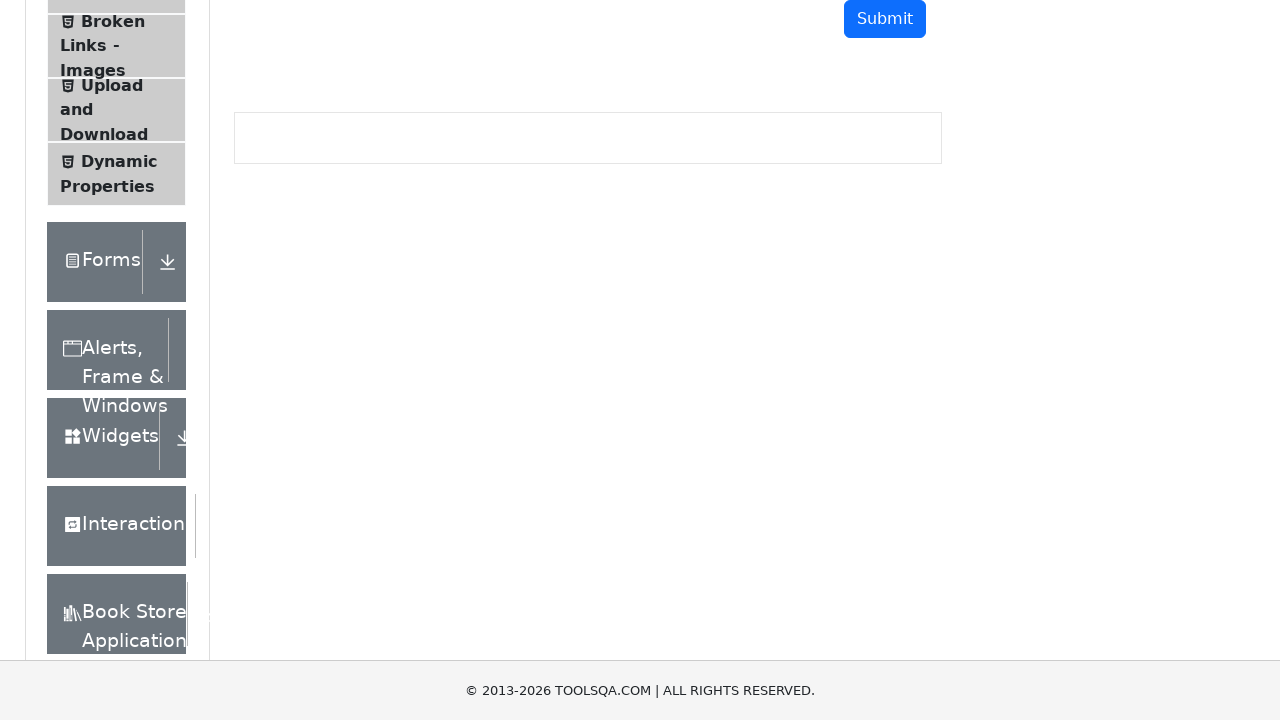

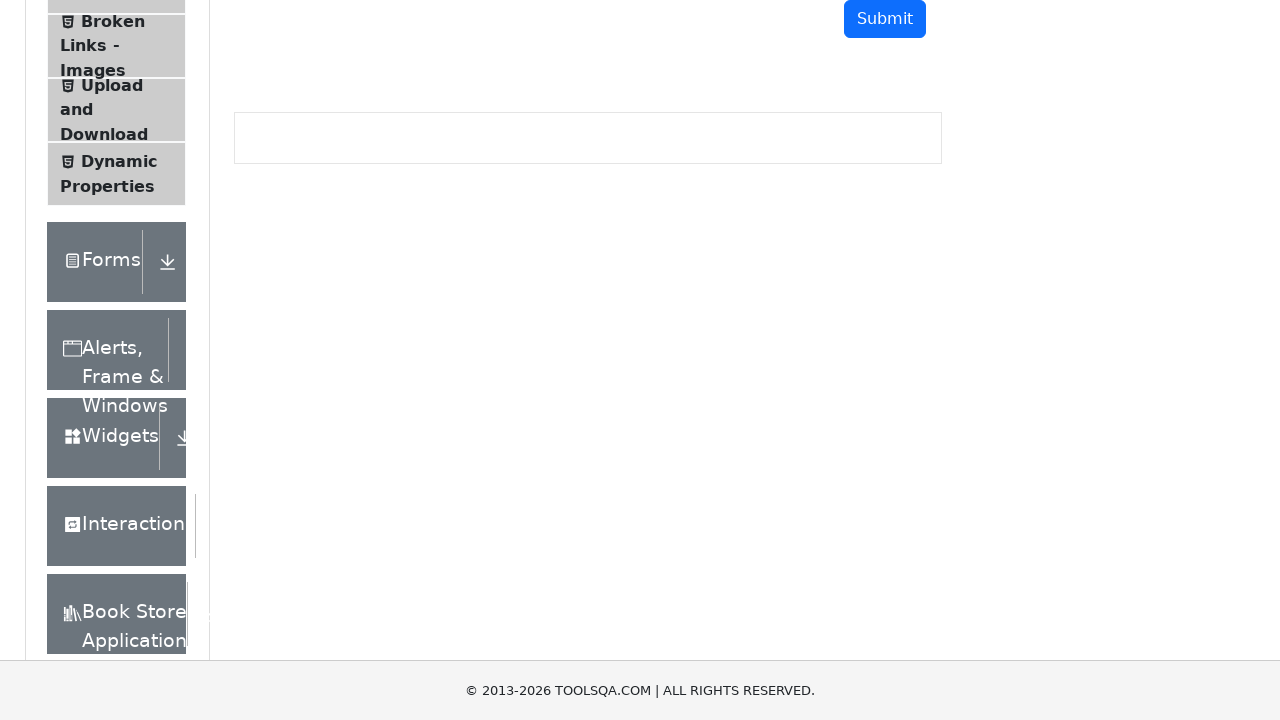